Tests window handling functionality by opening a new window, switching between parent and child windows, and verifying content in each window

Starting URL: https://the-internet.herokuapp.com/

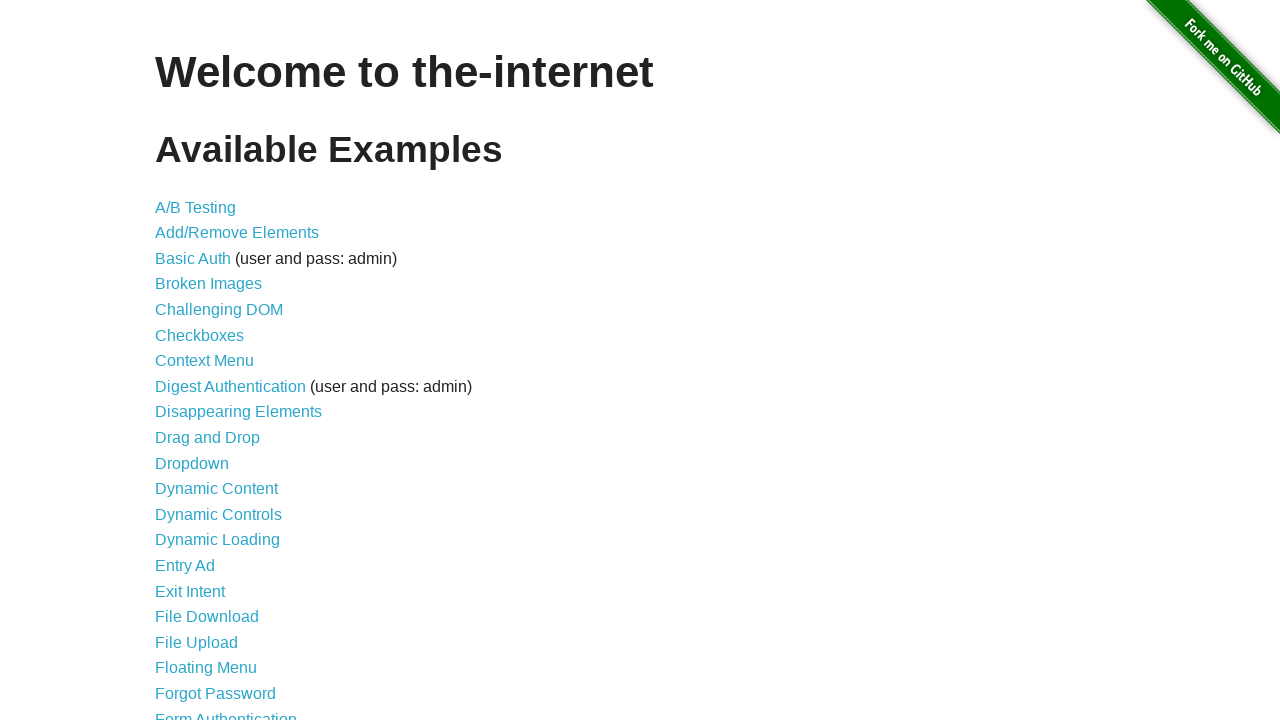

Clicked on Multiple Windows link at (218, 369) on xpath=//a[text()='Multiple Windows']
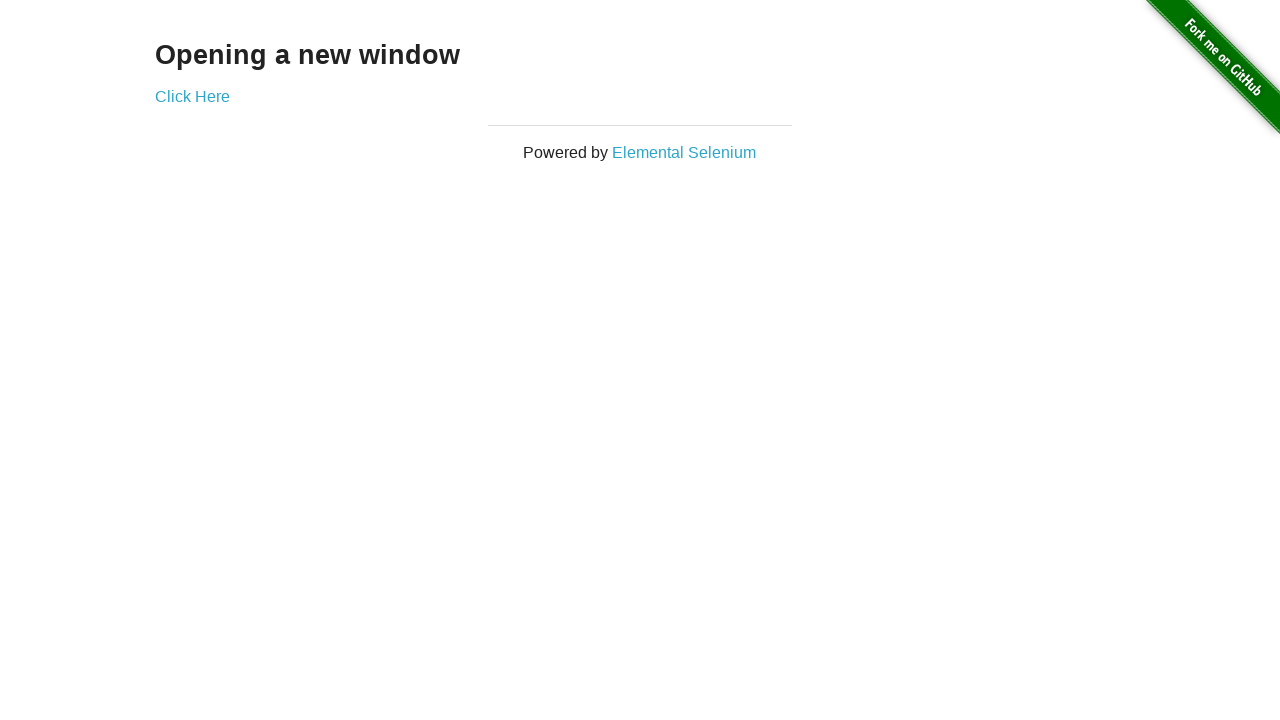

Opened new window by clicking link at (192, 96) on xpath=//div[@id='content']/div/a
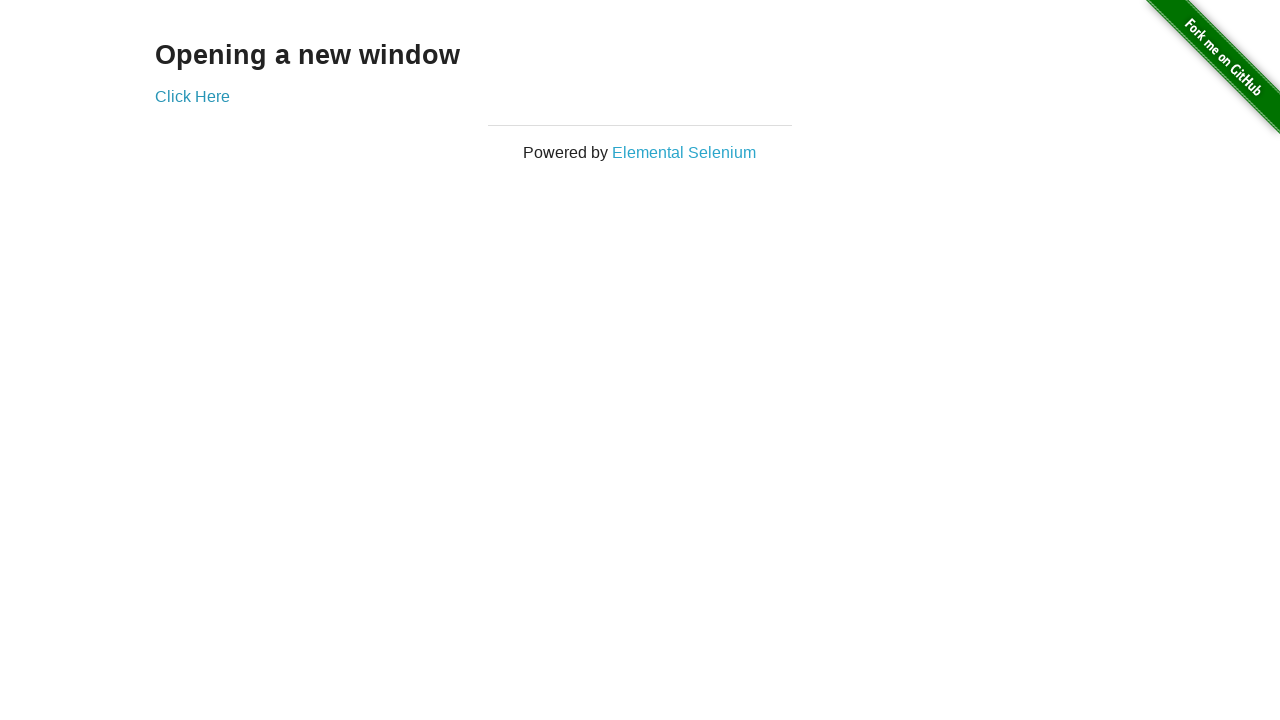

Retrieved text from child window
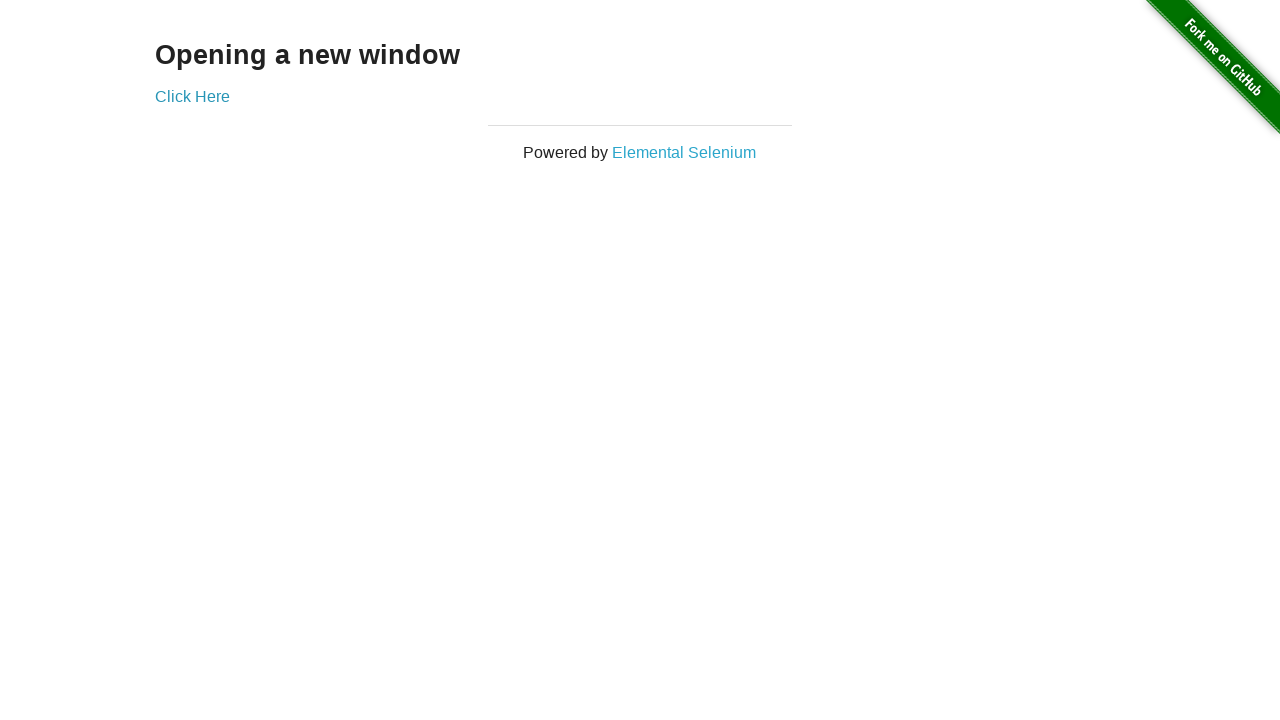

Retrieved text from parent window
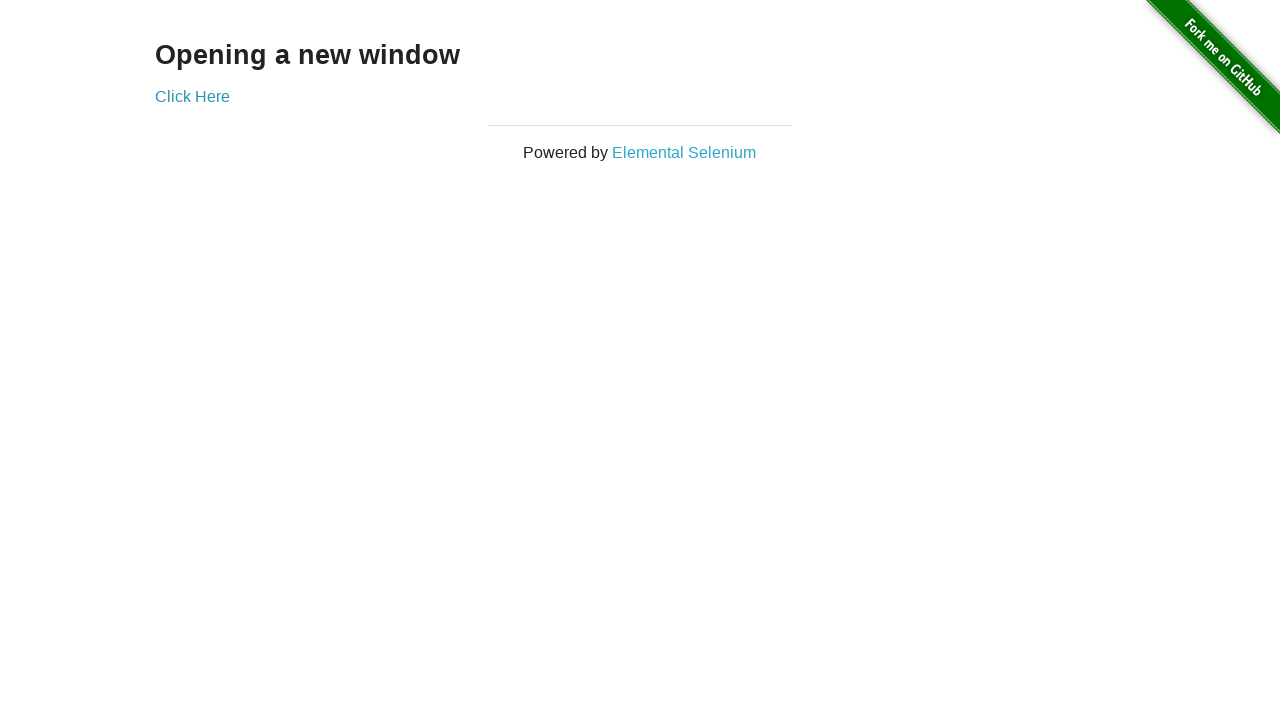

Closed child window
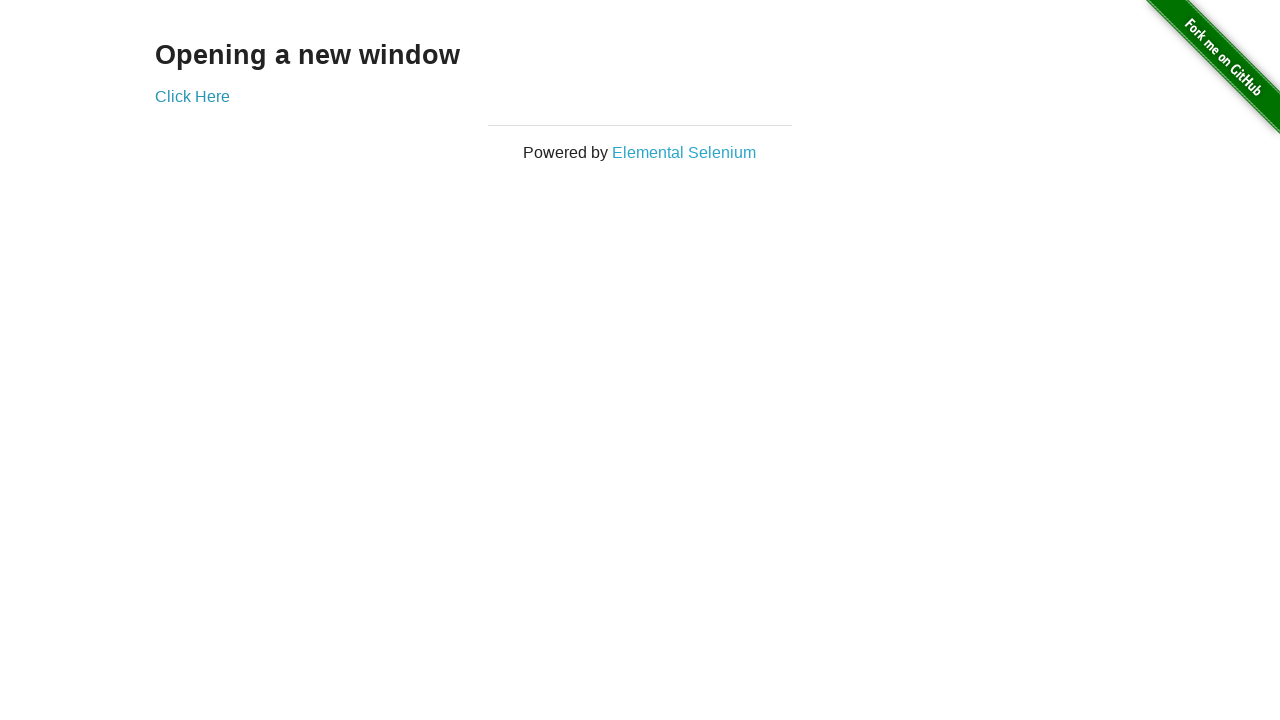

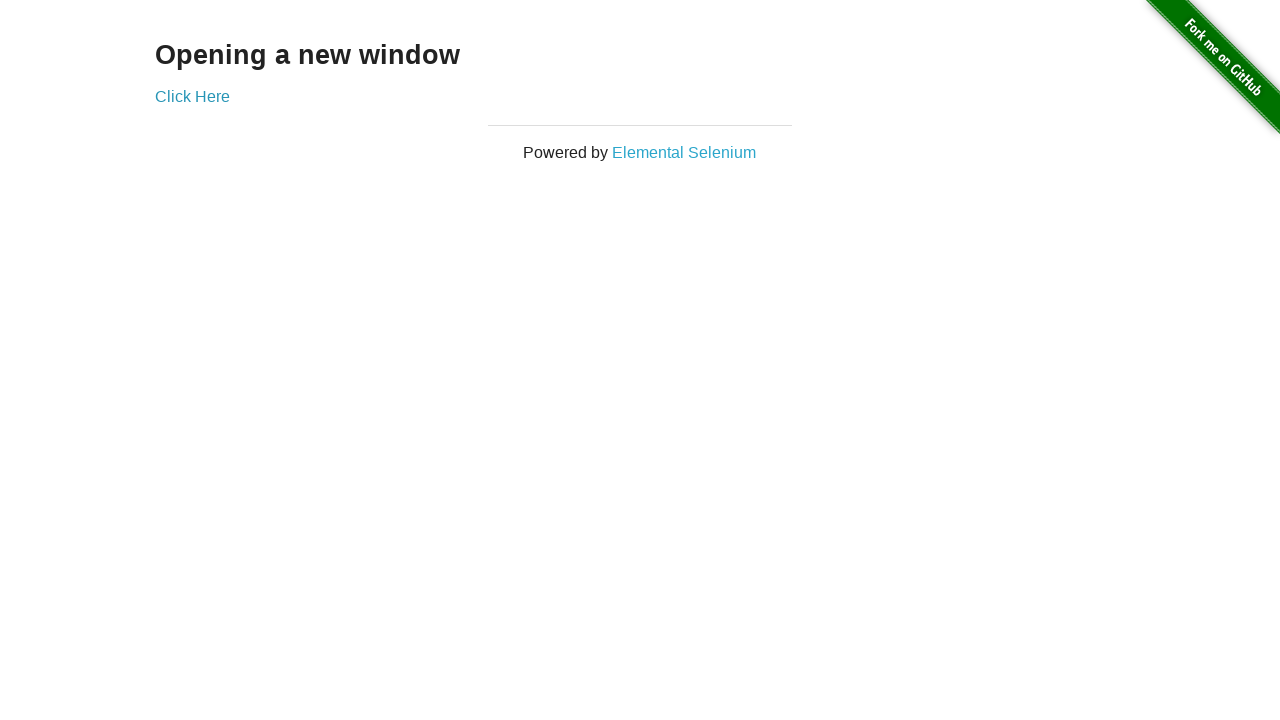